Navigates to the OrangeHRM login page and verifies that the page content contains expected footer text "All rights reserved"

Starting URL: https://opensource-demo.orangehrmlive.com/web/index.php/auth/login

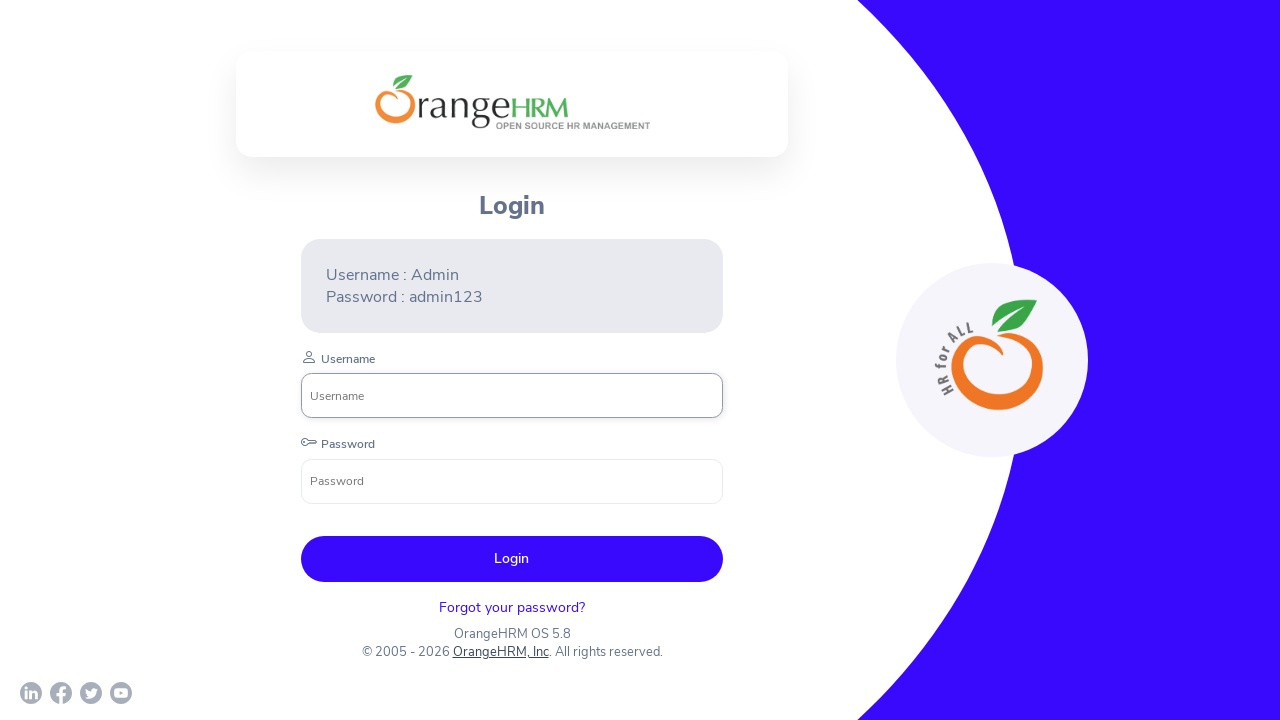

Navigated to OrangeHRM login page
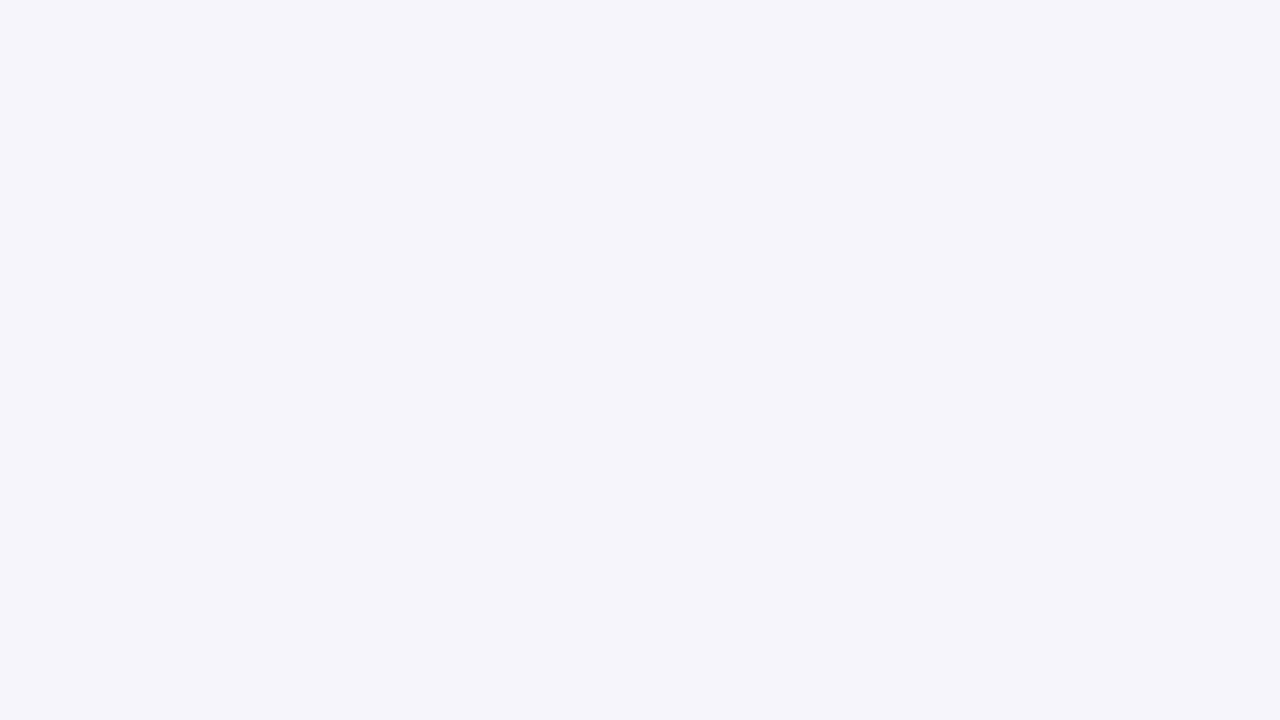

Page loaded completely (DOM content loaded)
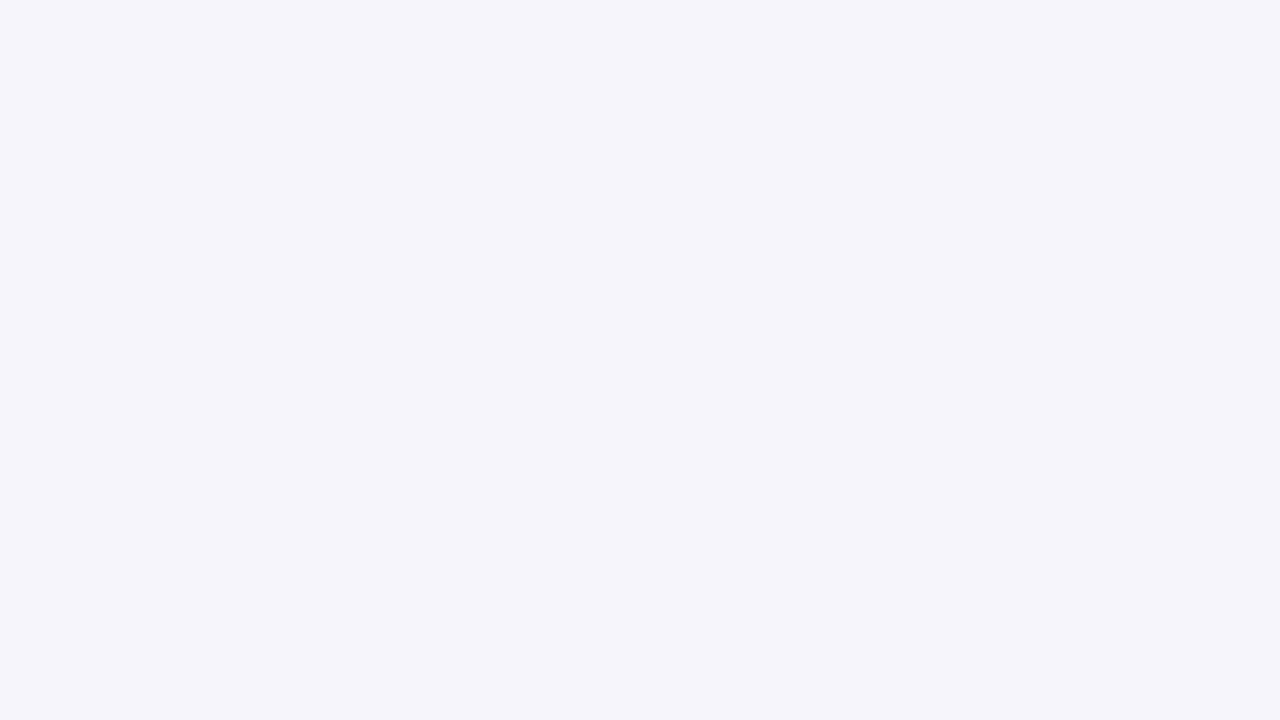

Retrieved page source content
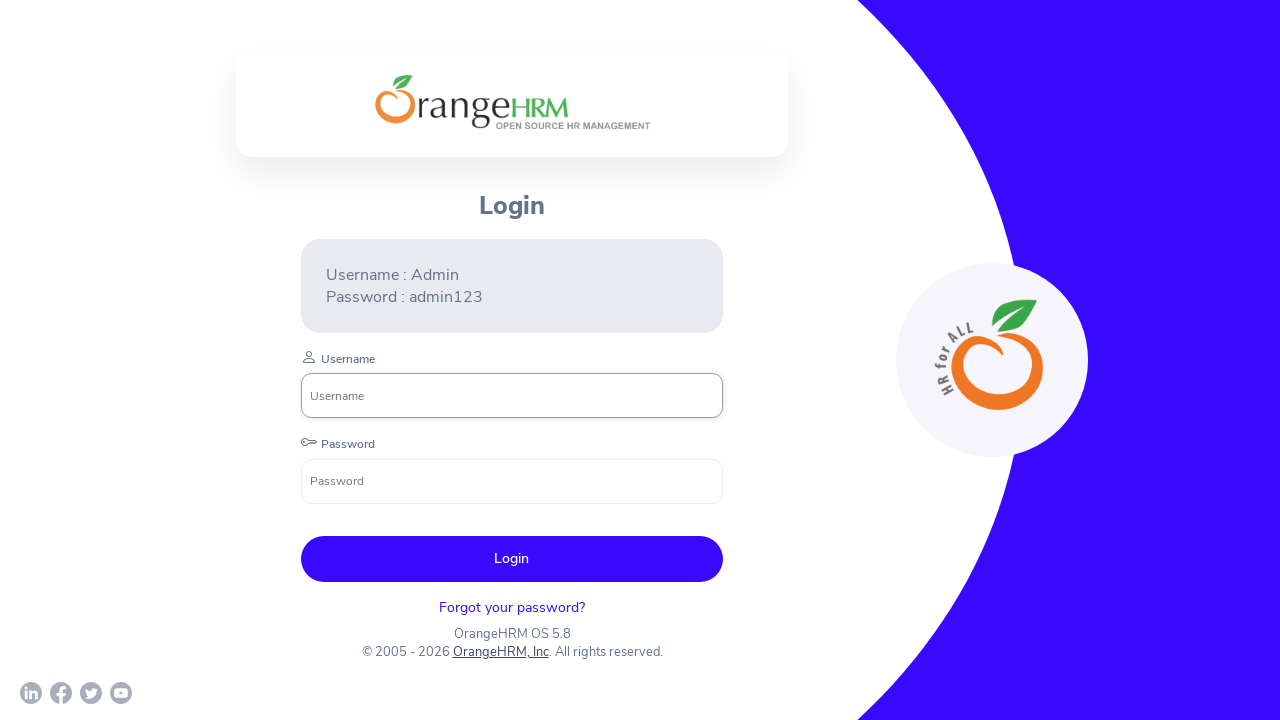

Verified that page content contains 'All rights reserved' footer text
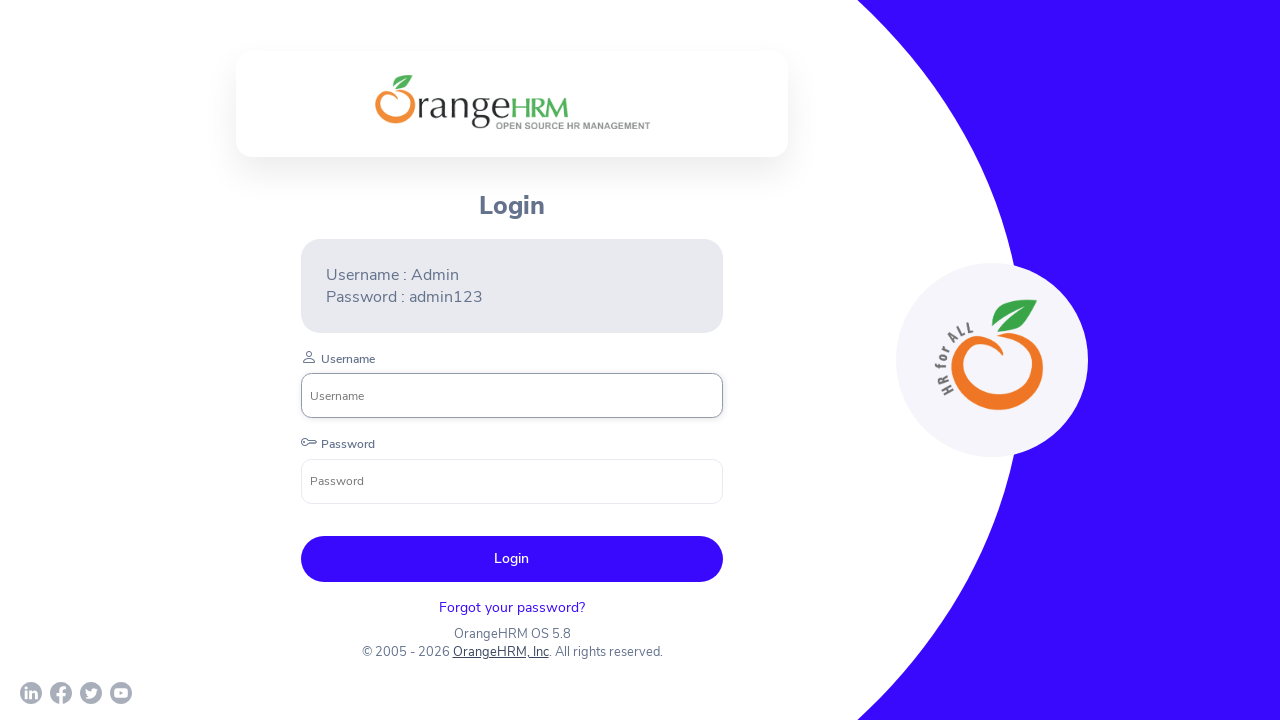

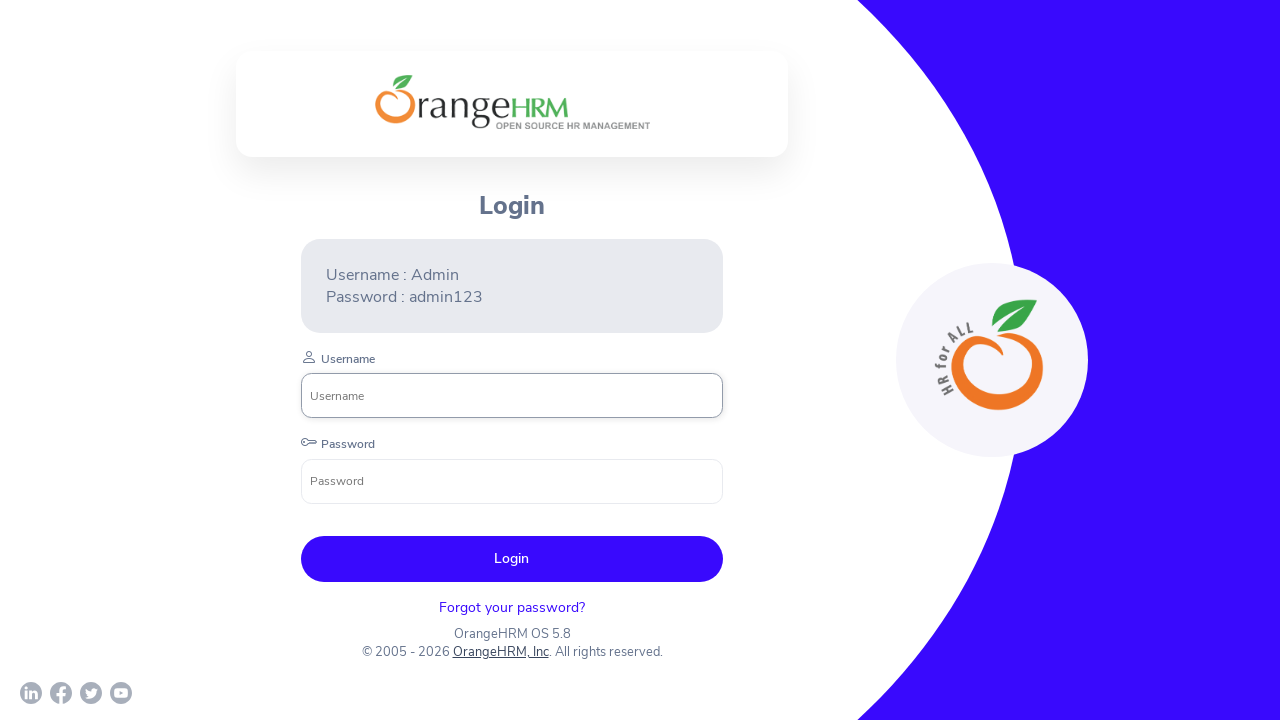